Tests form filling functionality by clicking a specific link text, then filling out a registration form with first name, last name, city, and country fields before submitting.

Starting URL: http://suninjuly.github.io/find_link_text

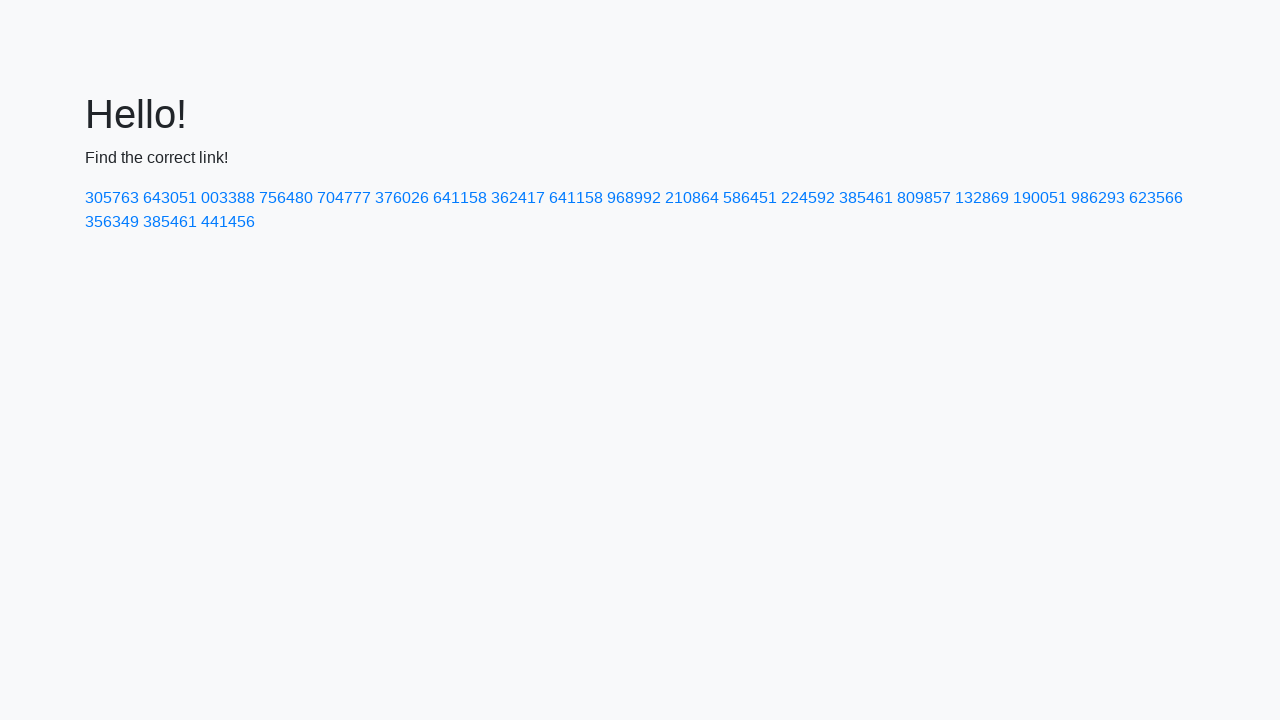

Clicked link with text '224592' at (808, 198) on text=224592
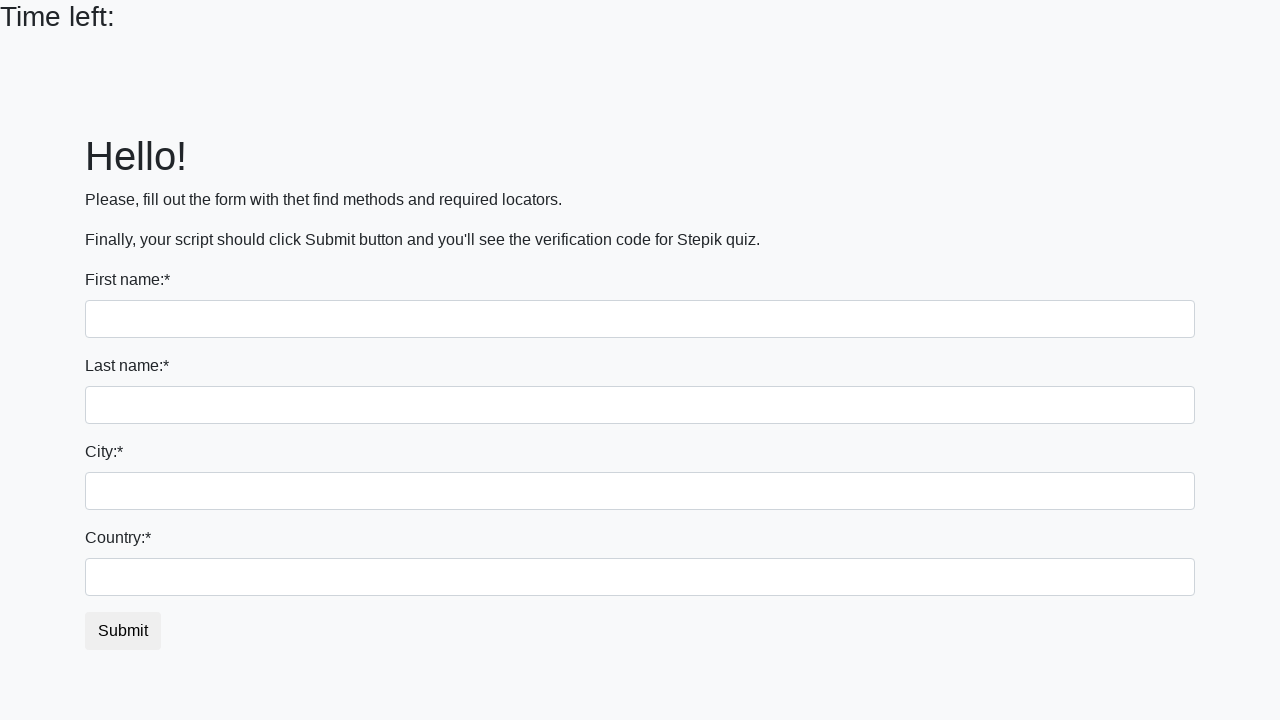

Form page loaded and input fields are visible
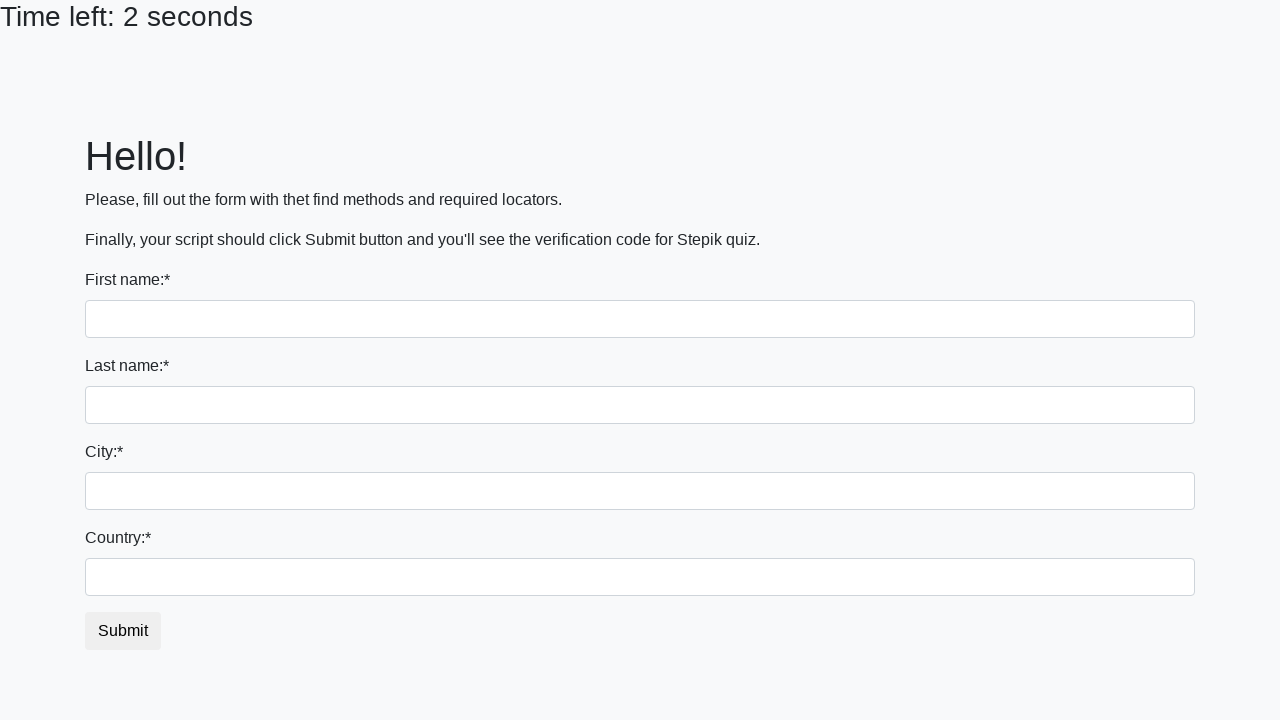

Filled first name field with 'Ivan' on input >> nth=0
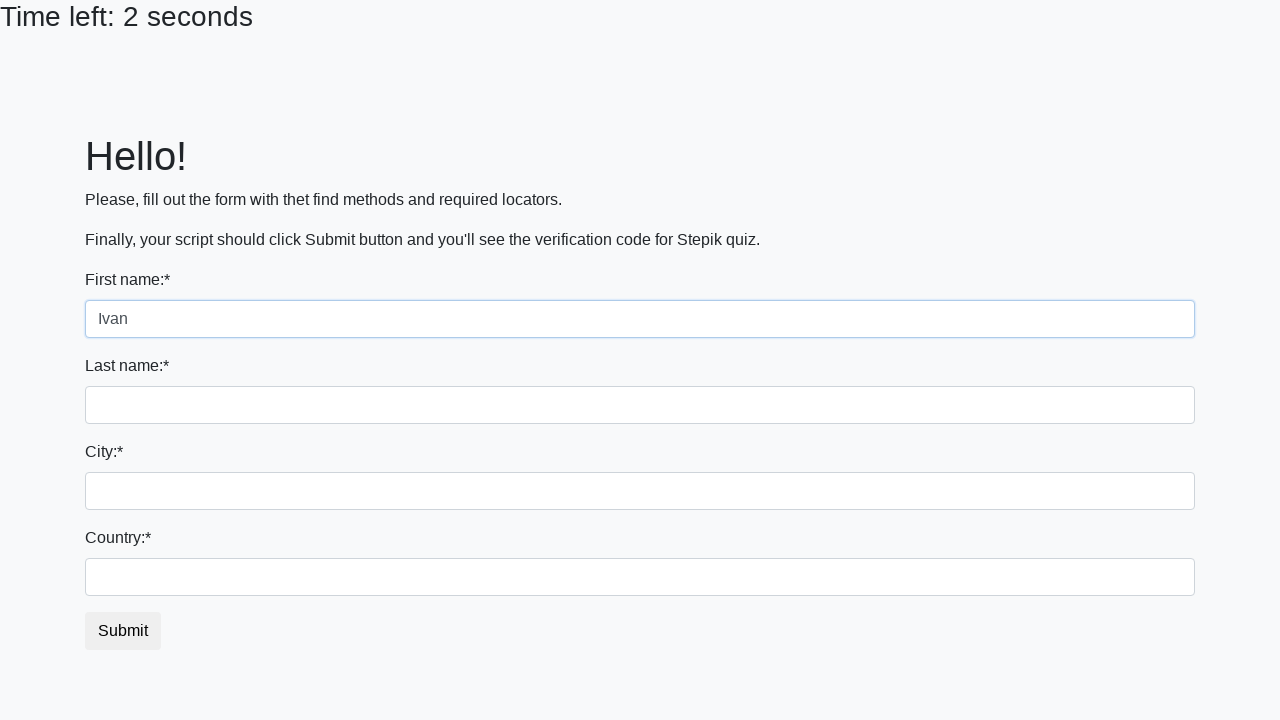

Filled last name field with 'Petrov' on input[name='last_name']
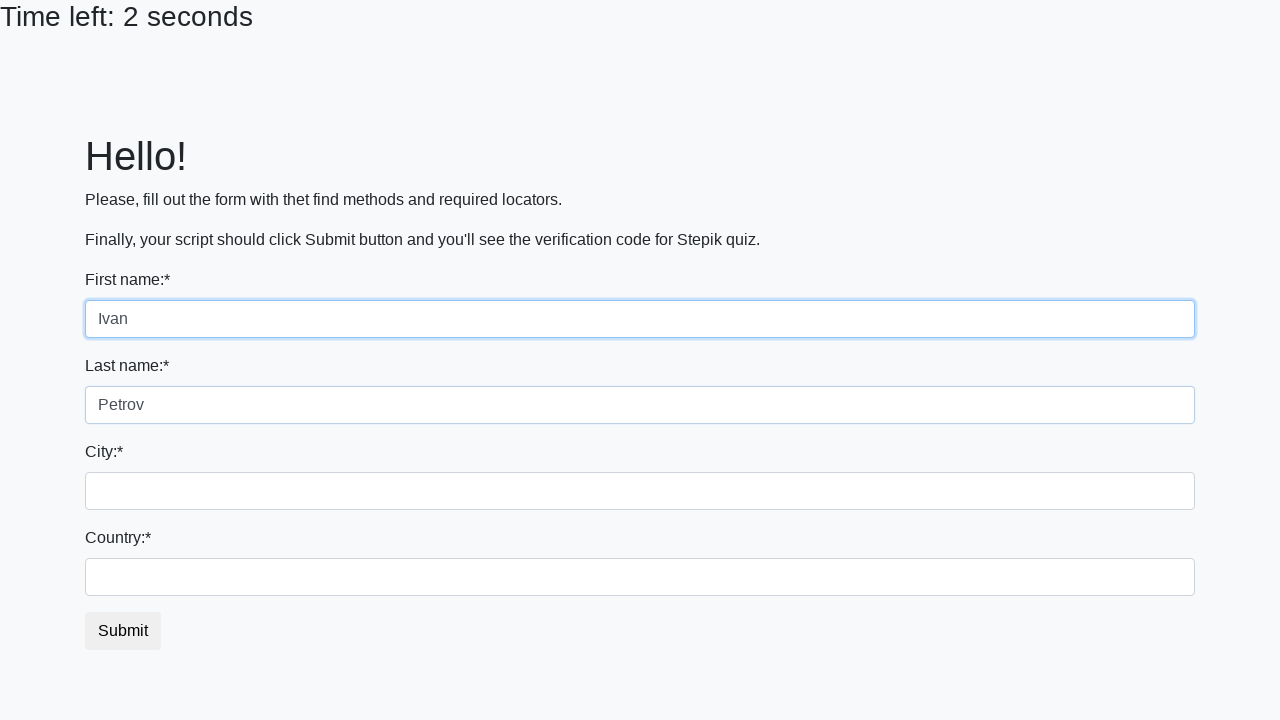

Filled city field with 'Warsaw' on .form-control.city
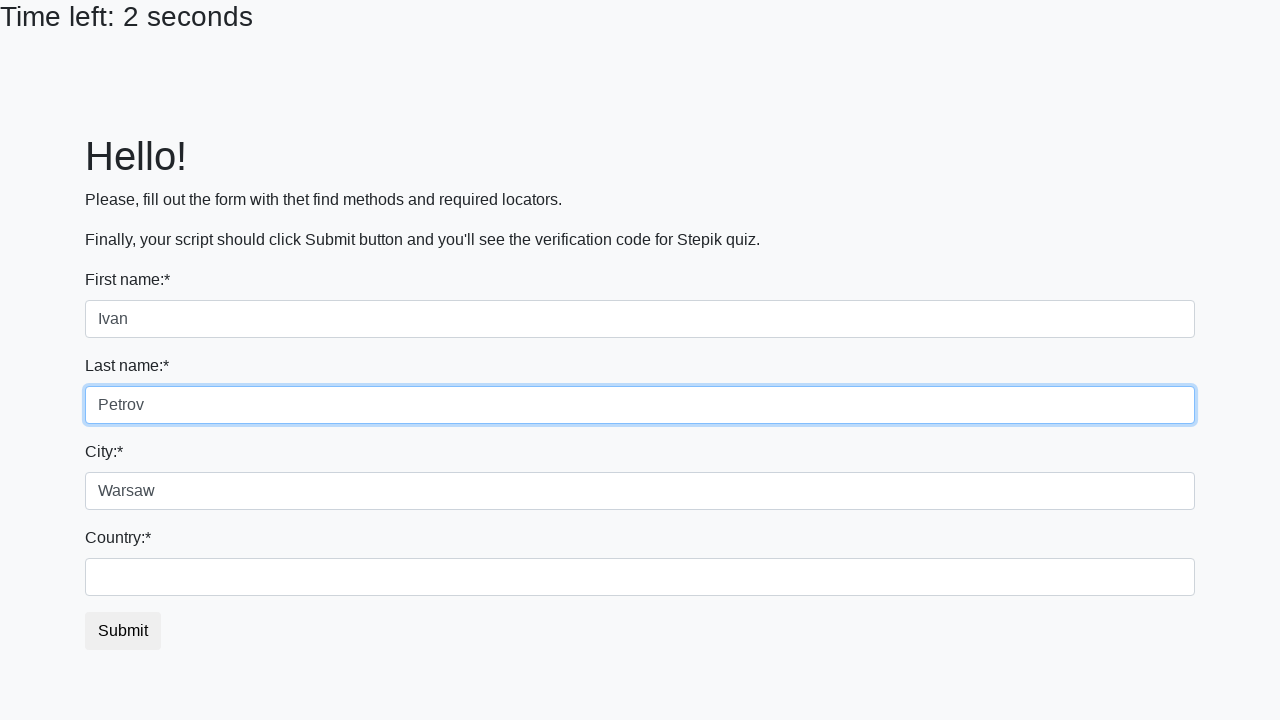

Filled country field with 'Poland' on #country
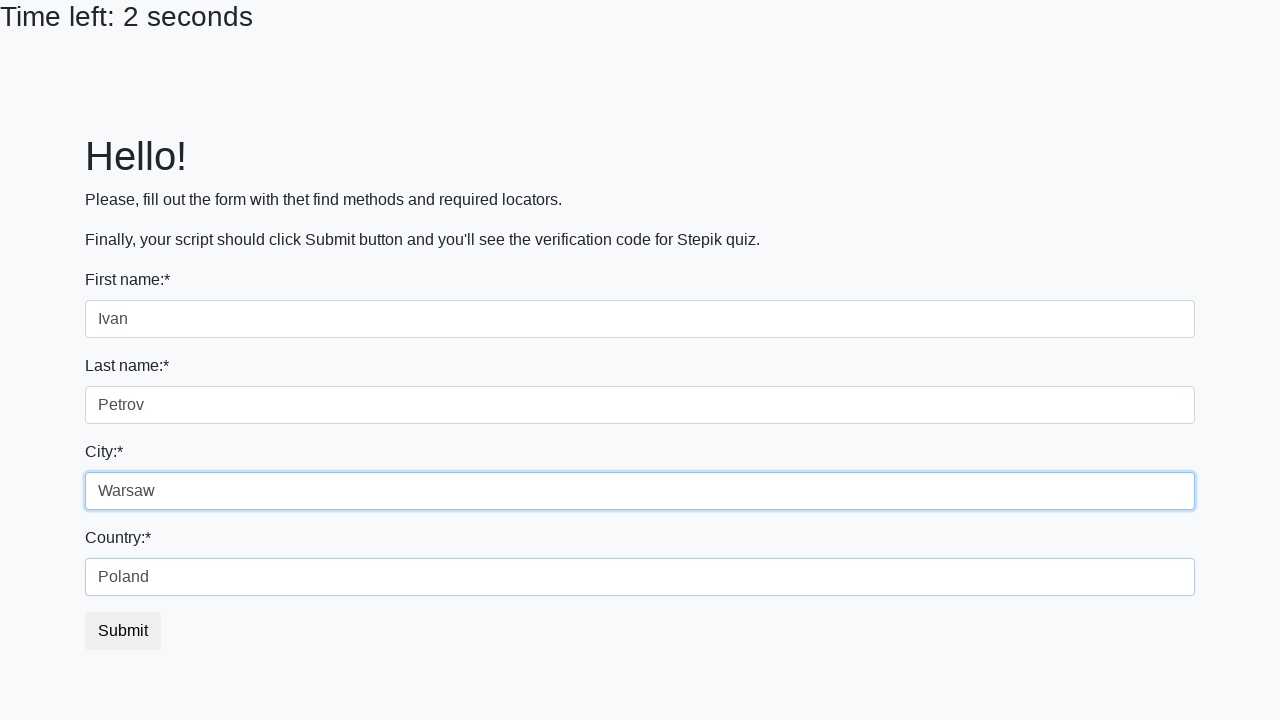

Clicked submit button to complete form submission at (123, 631) on button.btn
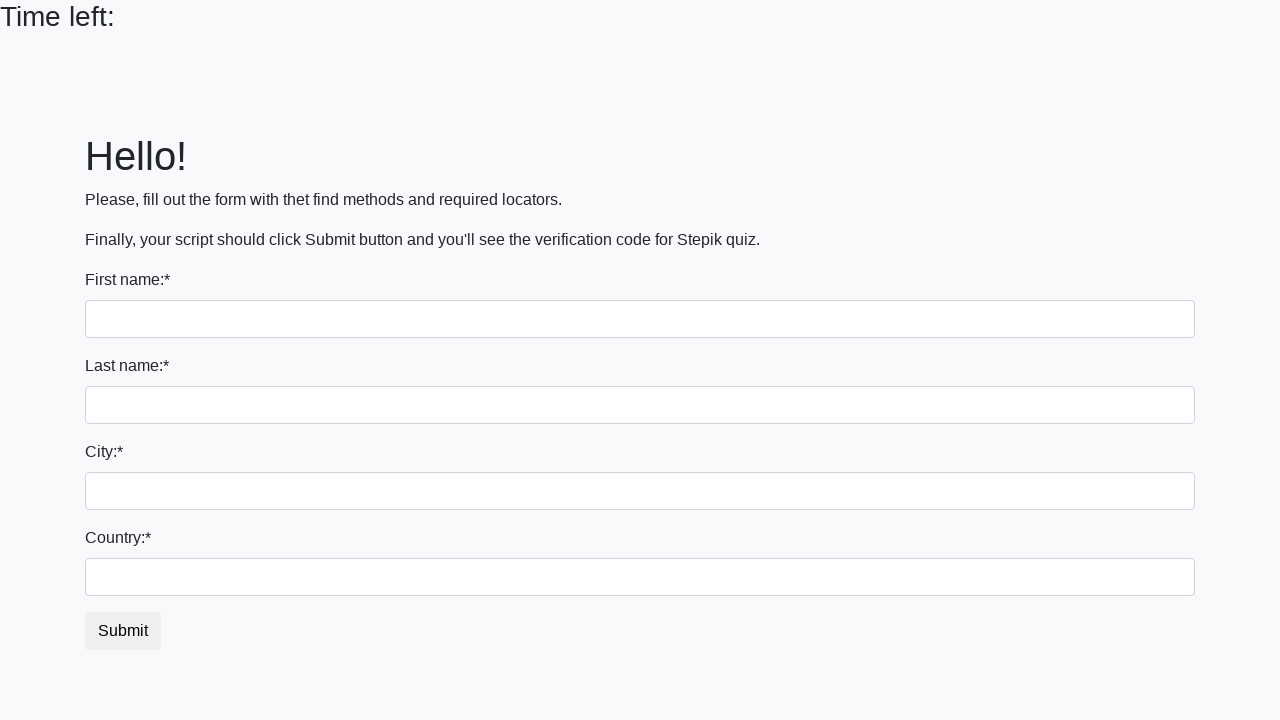

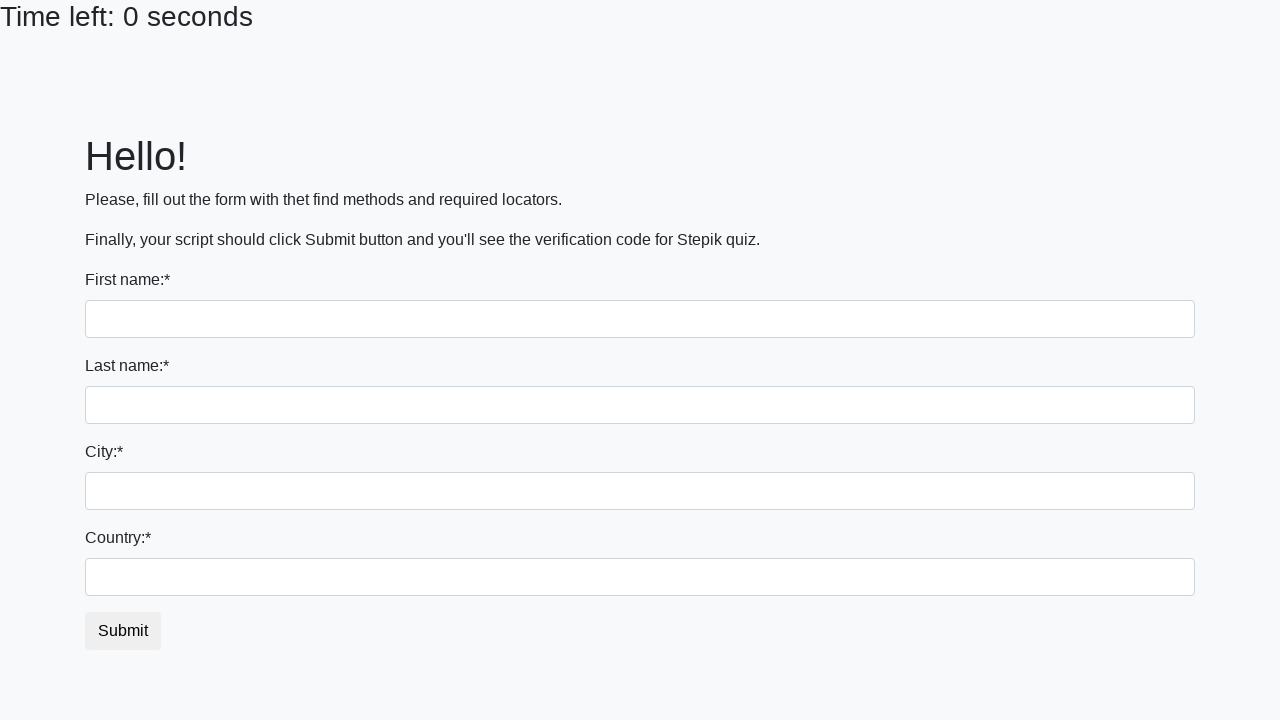